Tests clicking a button and verifying that a paragraph with specific Polish text appears on the page

Starting URL: https://testeroprogramowania.github.io/selenium/wait2.html

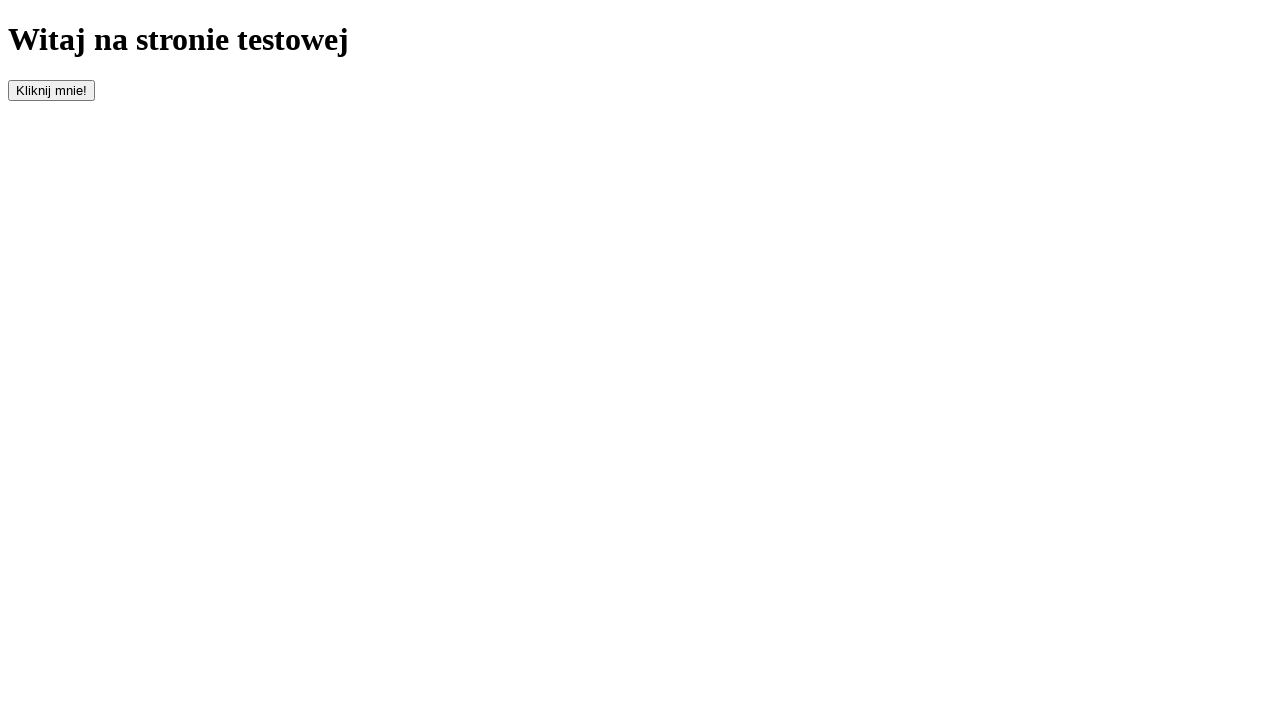

Clicked the button with id 'clickOnMe' to trigger content appearance at (52, 90) on #clickOnMe
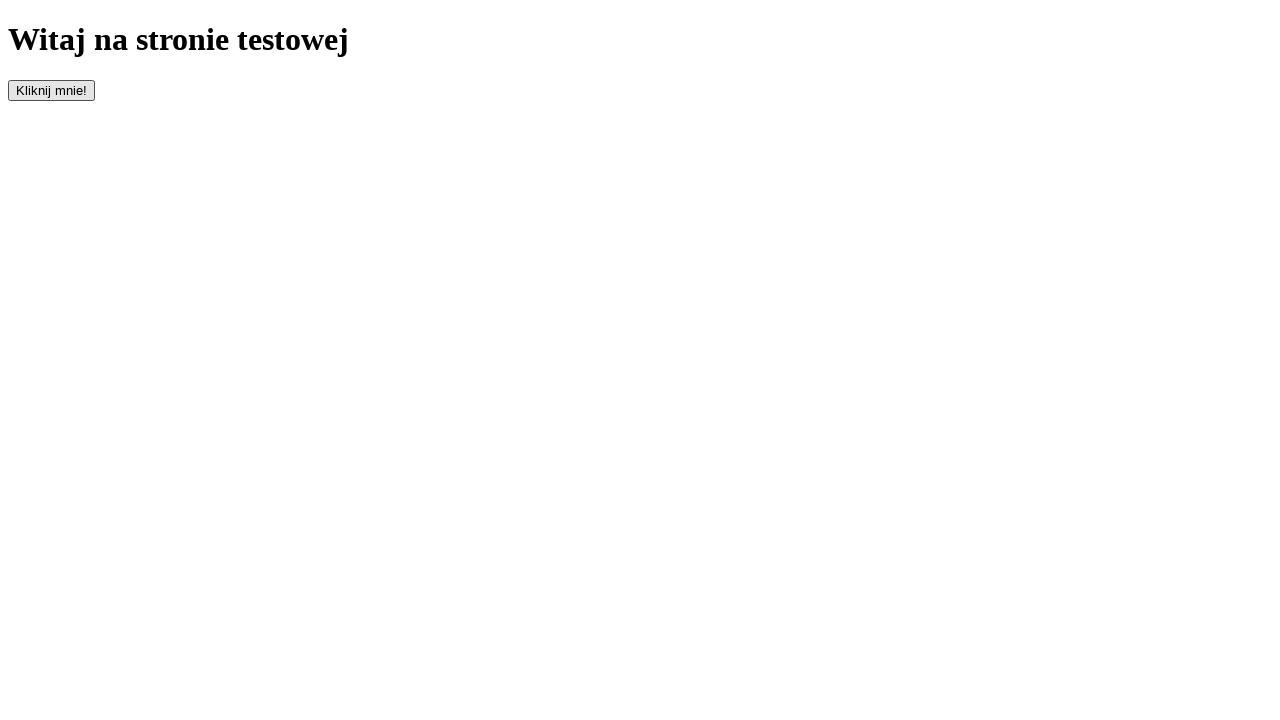

Waited for paragraph element to become visible
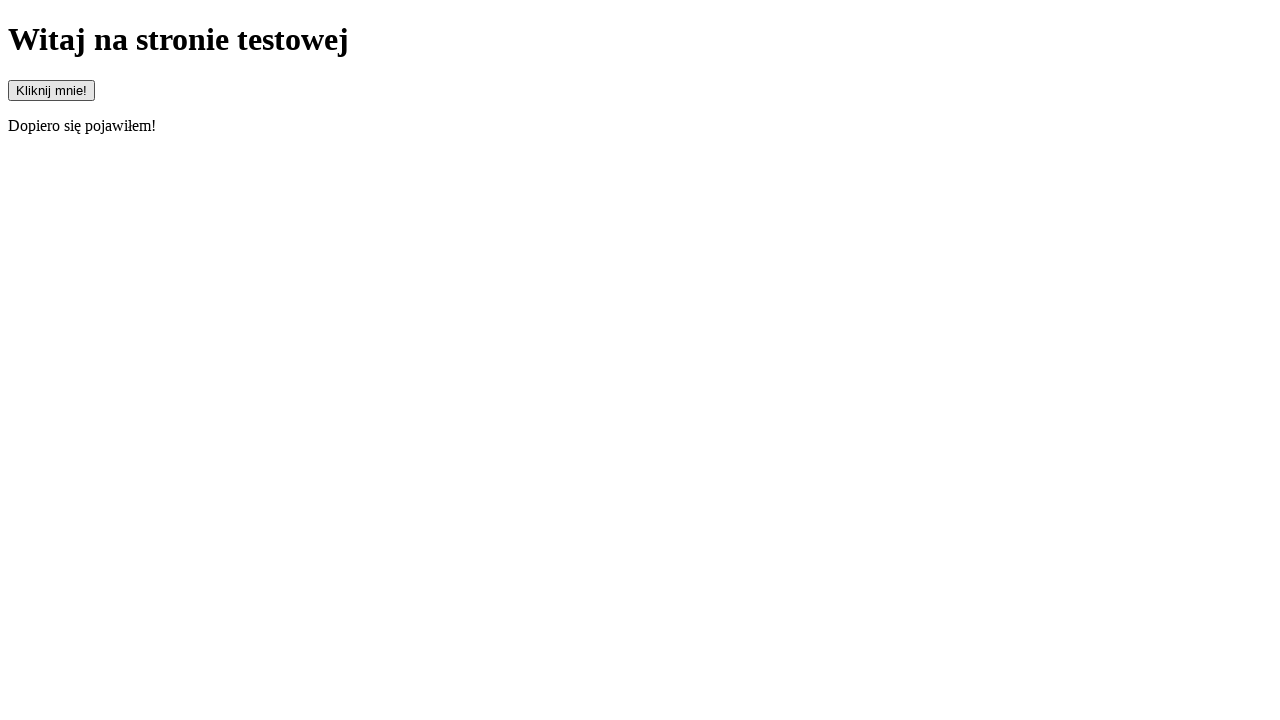

Retrieved text content from paragraph element
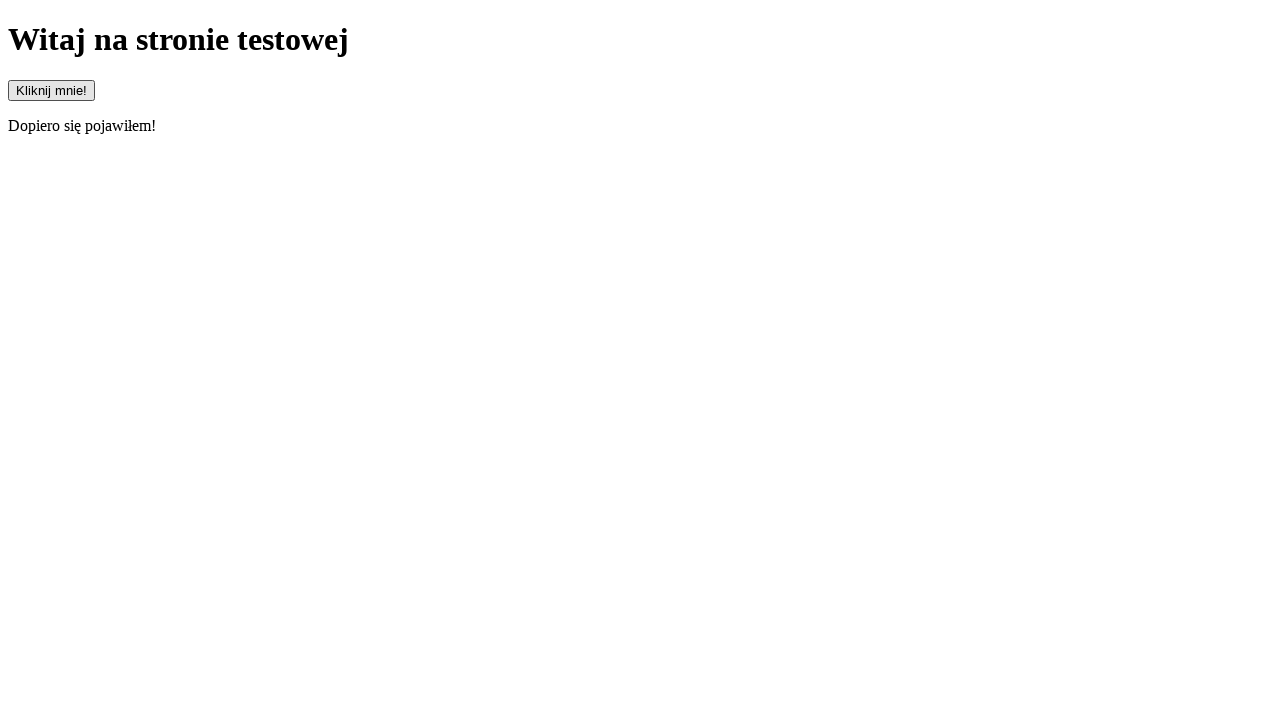

Verified paragraph contains expected Polish text 'Dopiero się pojawiłem!'
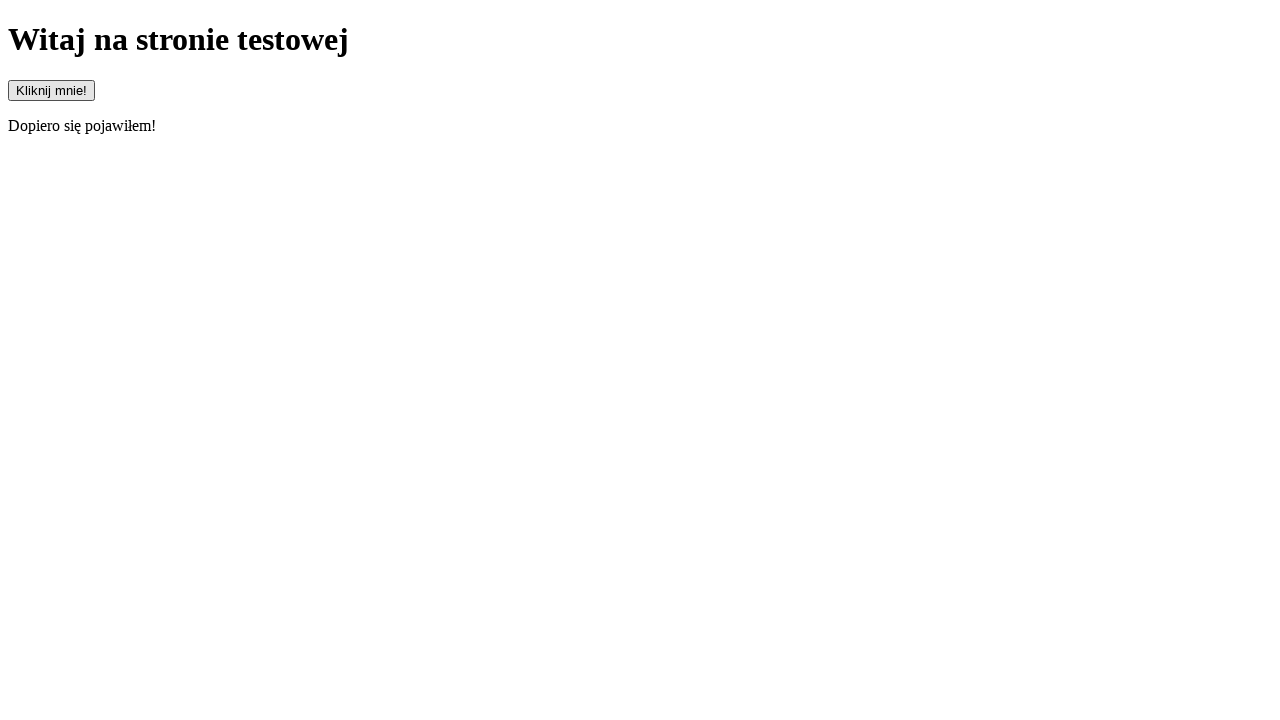

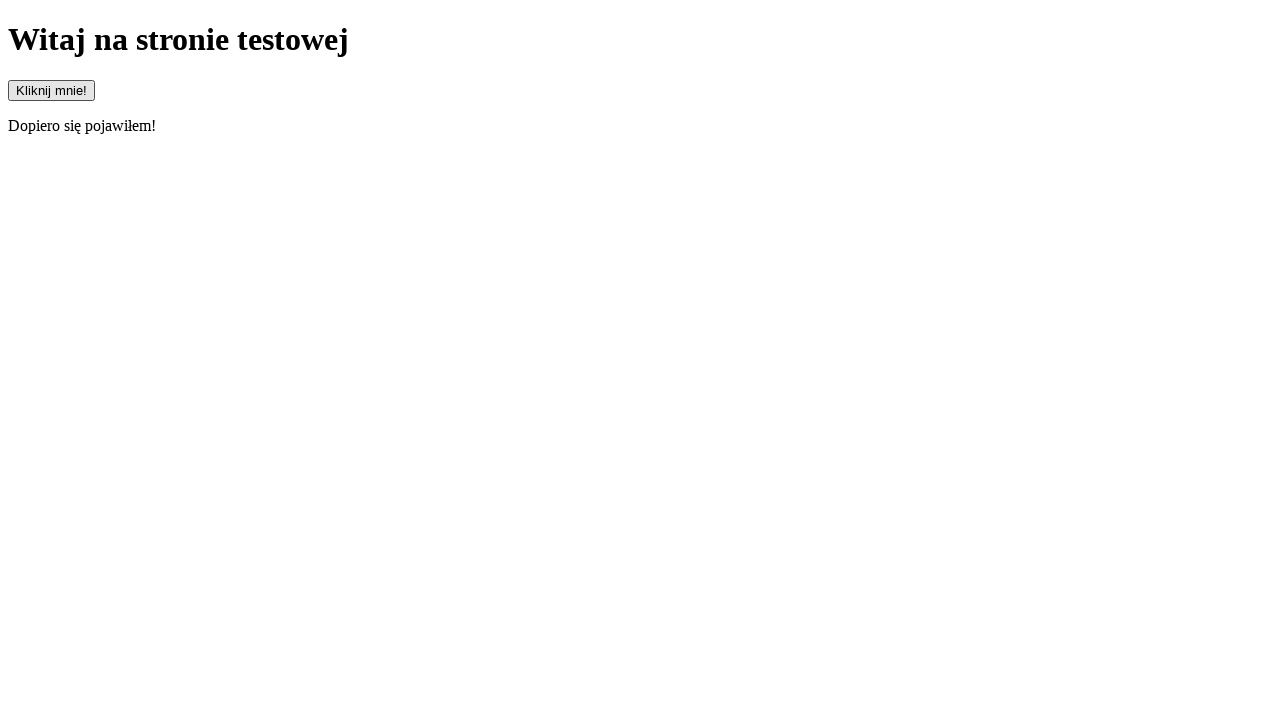